Tests the click functionality by clicking the "Click Me" button and verifying the dynamic click message appears

Starting URL: https://demoqa.com/buttons

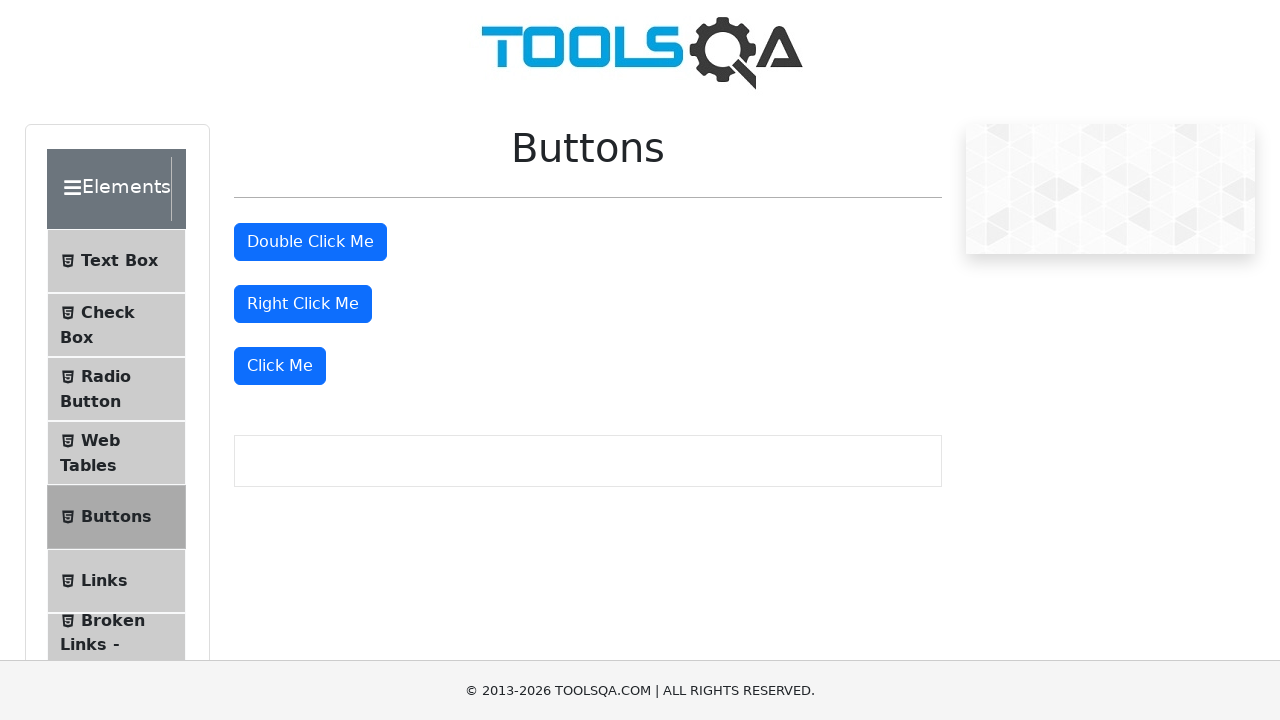

Clicked the 'Click Me' button at (280, 366) on xpath=//button[text()='Click Me']
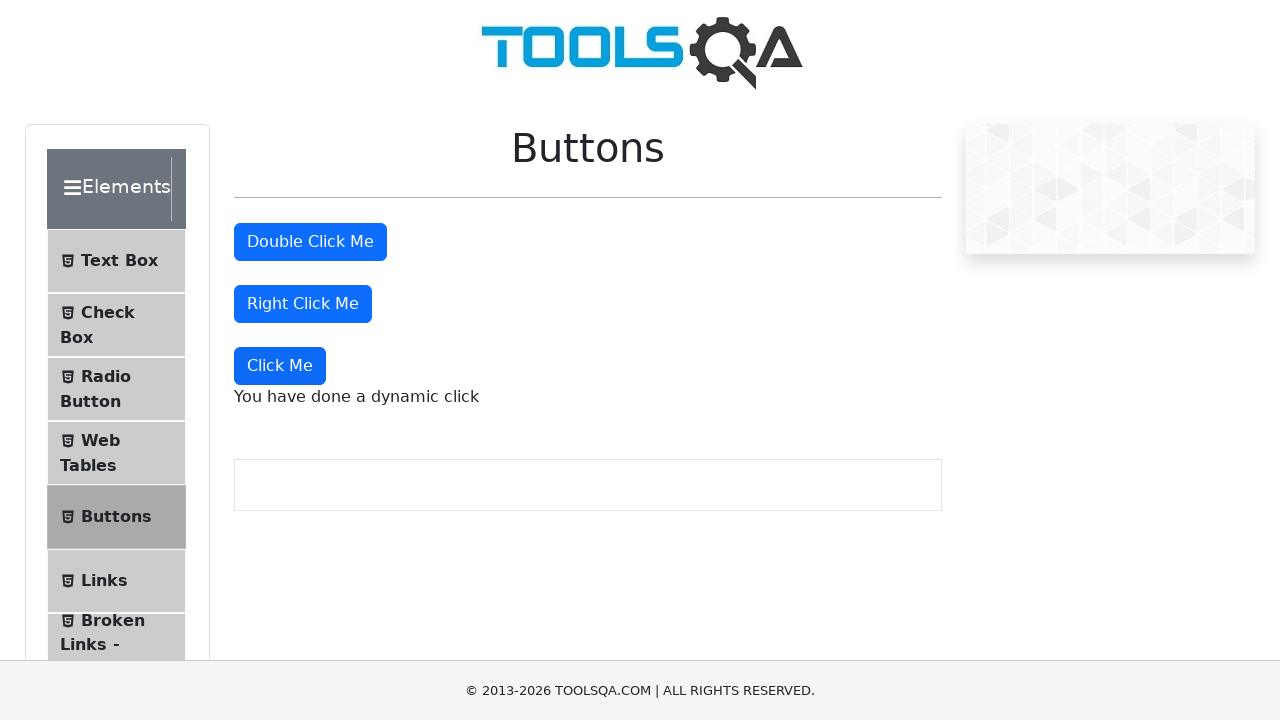

Dynamic click message became visible
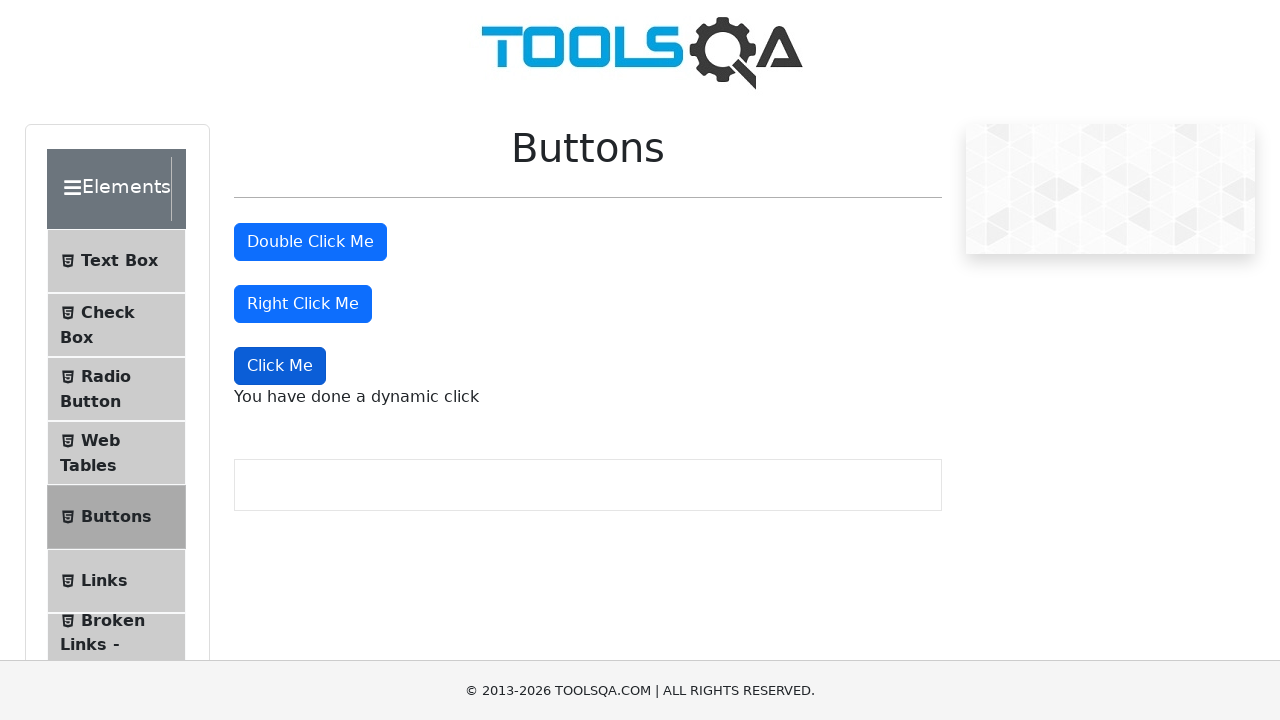

Verified dynamic click message is visible
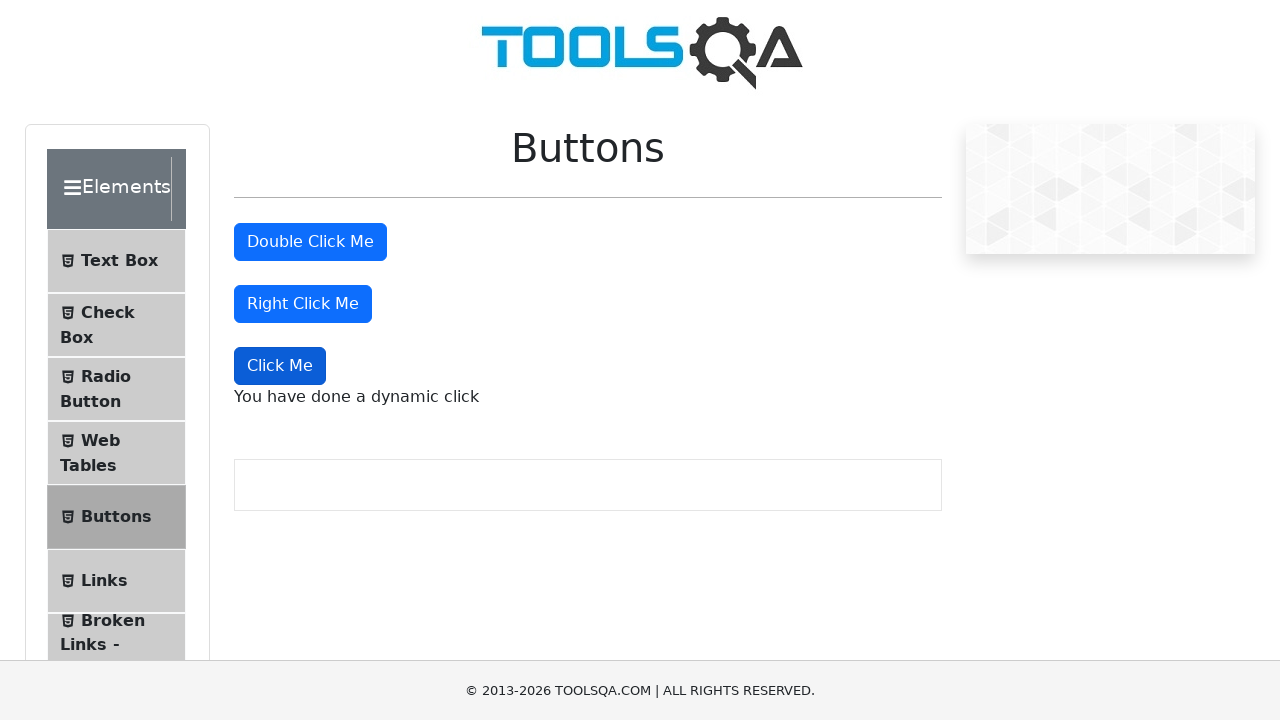

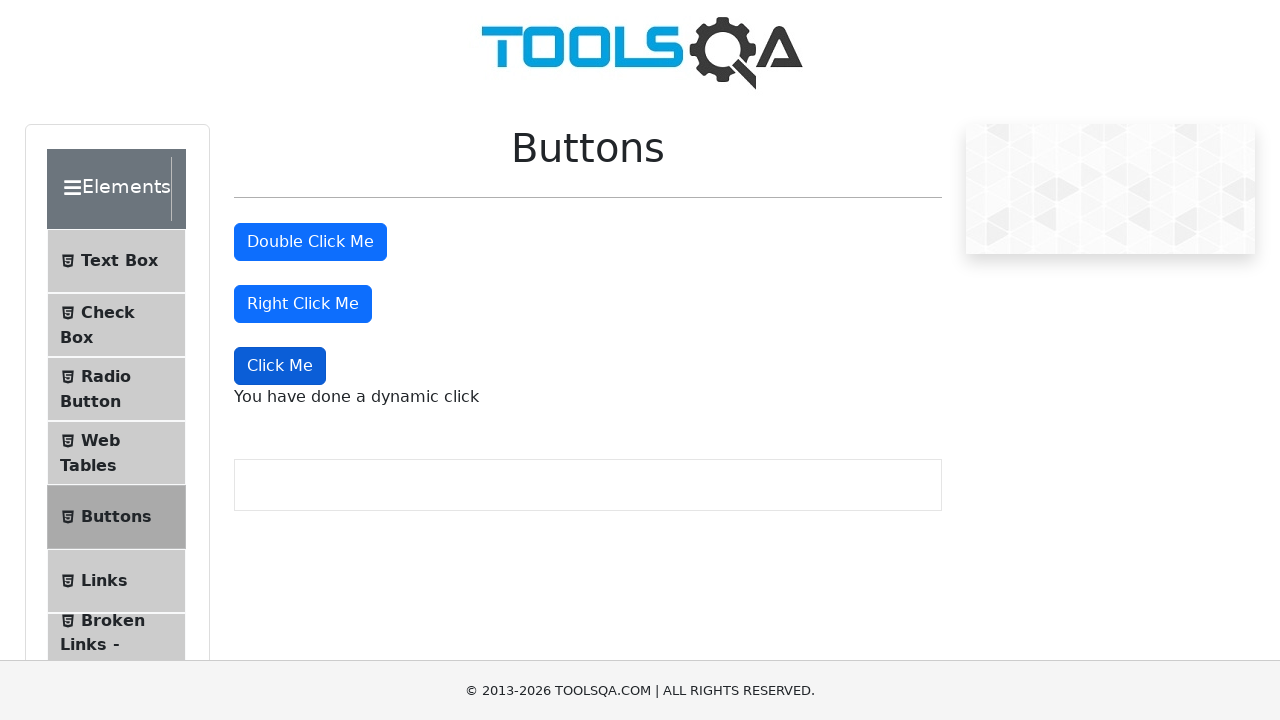